Tests the FAQ accordion section on a scooter rental service homepage by scrolling to the FAQ section and clicking through all 8 questions to verify their answers are displayed correctly.

Starting URL: https://qa-scooter.praktikum-services.ru/

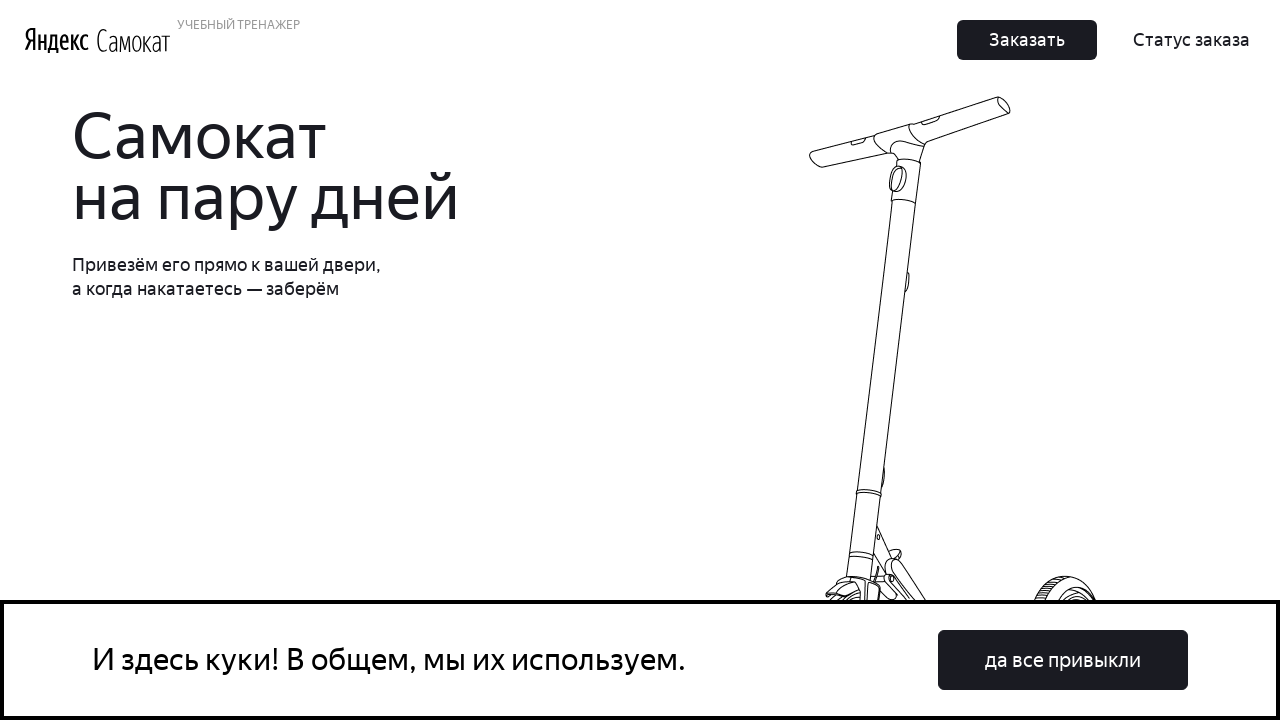

Scrolled to FAQ accordion section
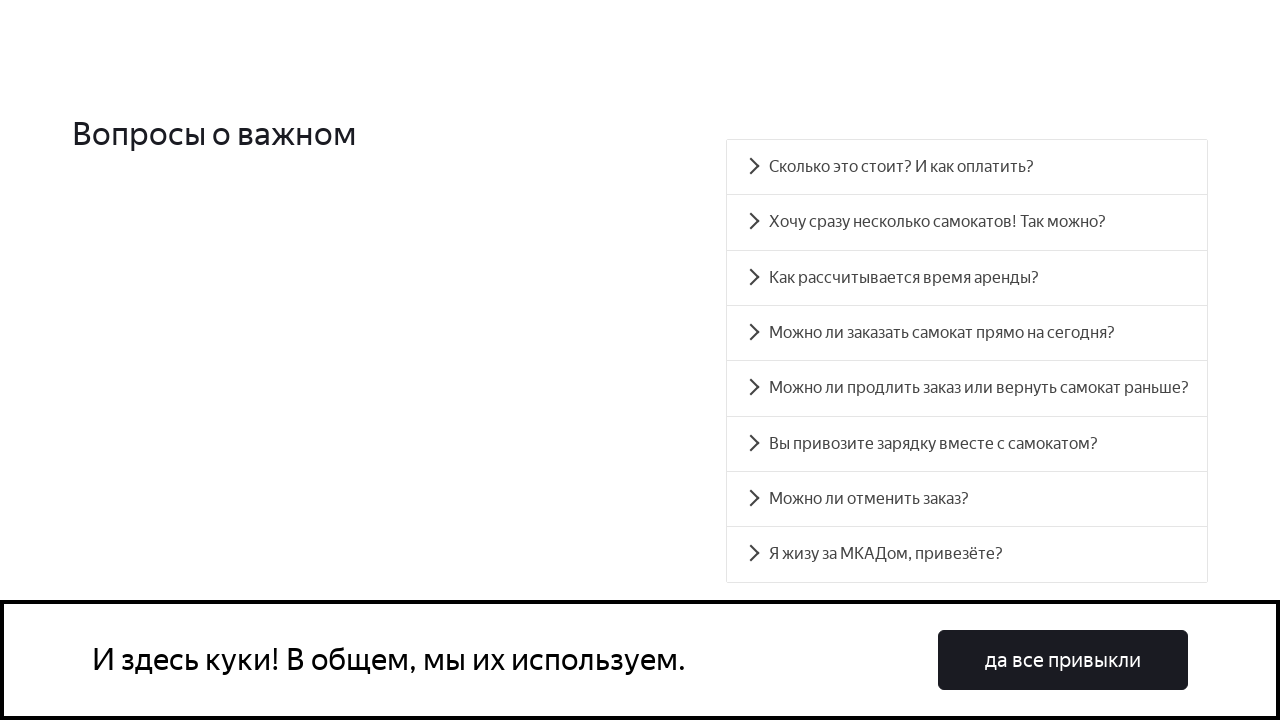

Clicked on FAQ question 1 at (967, 167) on div.accordion__item:nth-child(1) div.accordion__heading
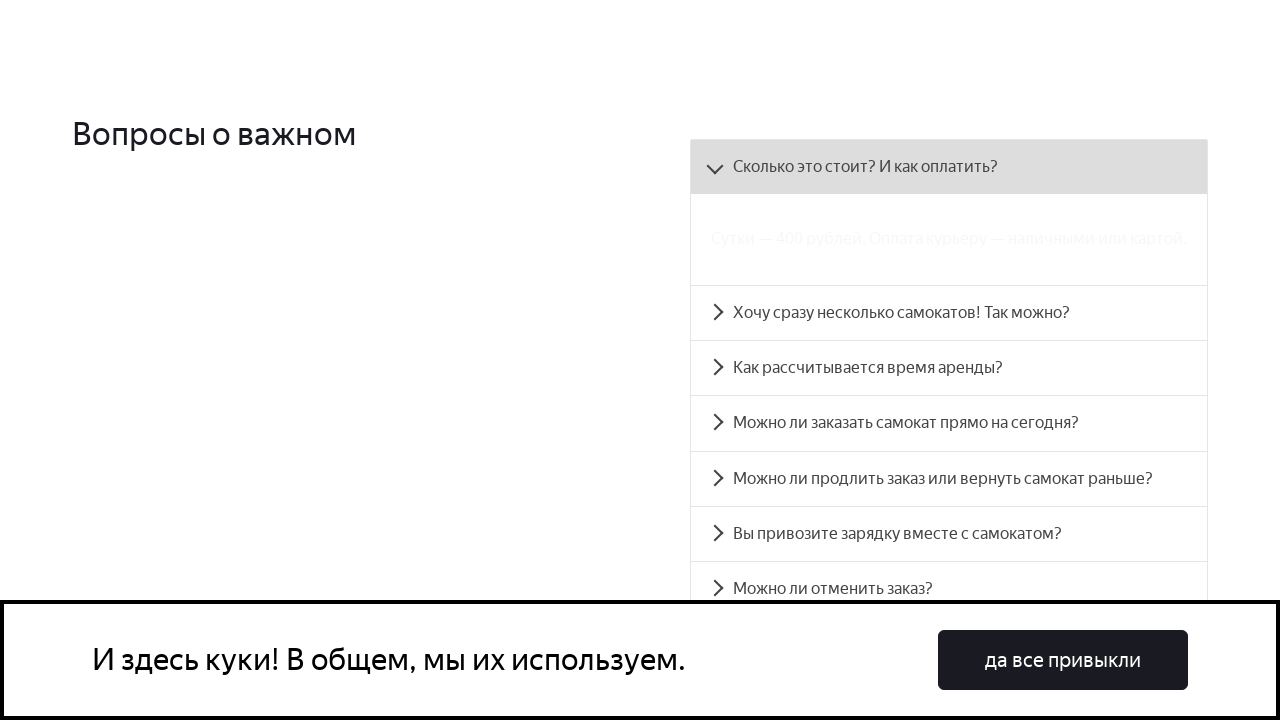

Answer to question 1 displayed
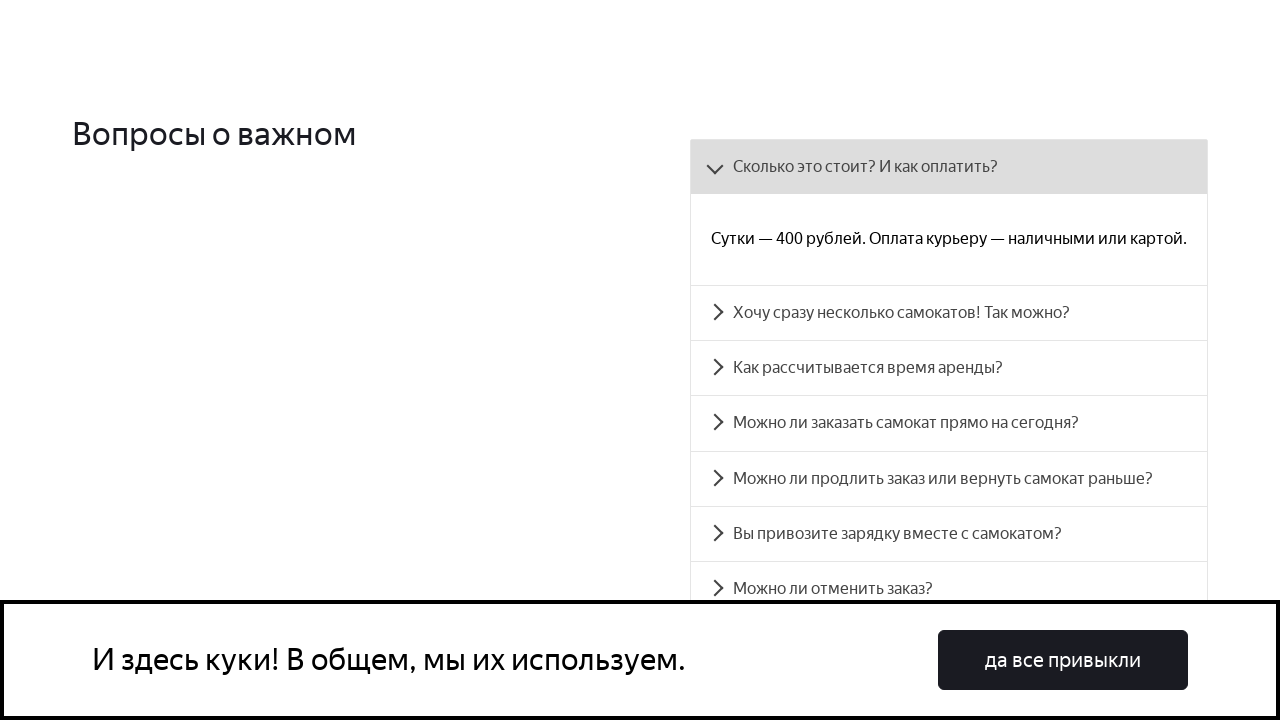

Clicked on FAQ question 2 at (949, 313) on div.accordion__item:nth-child(2) div.accordion__heading
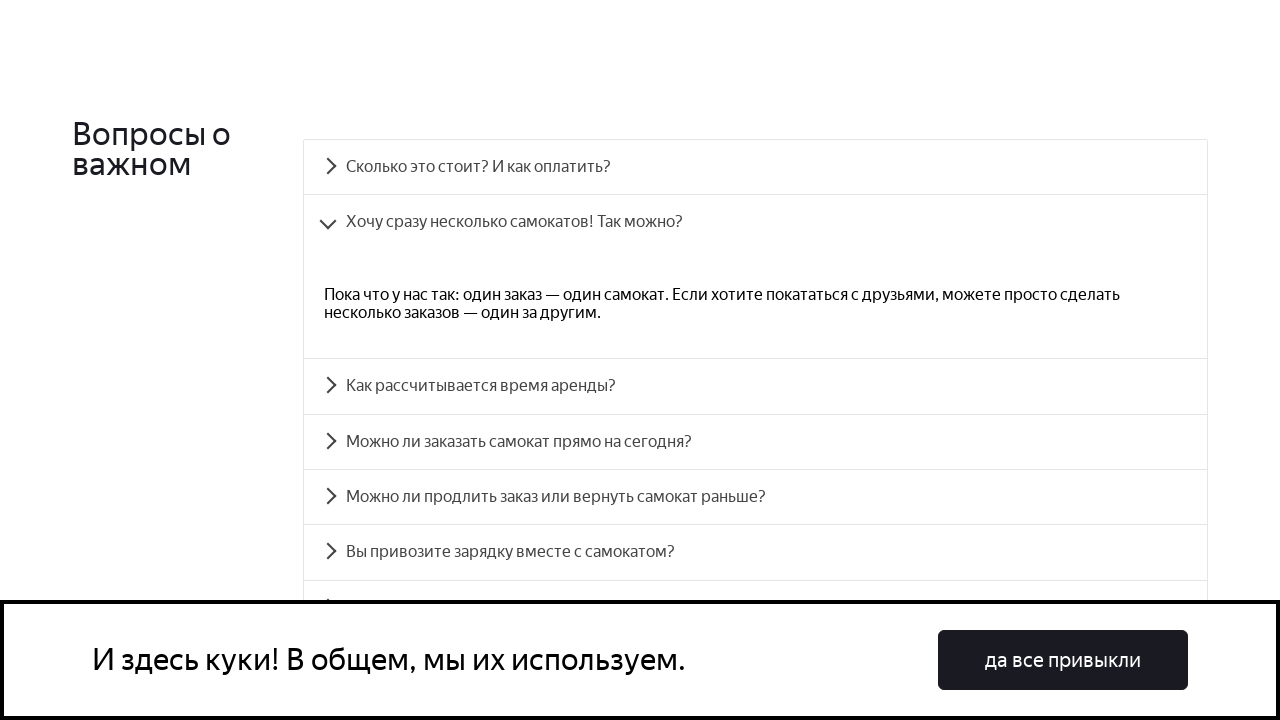

Answer to question 2 displayed
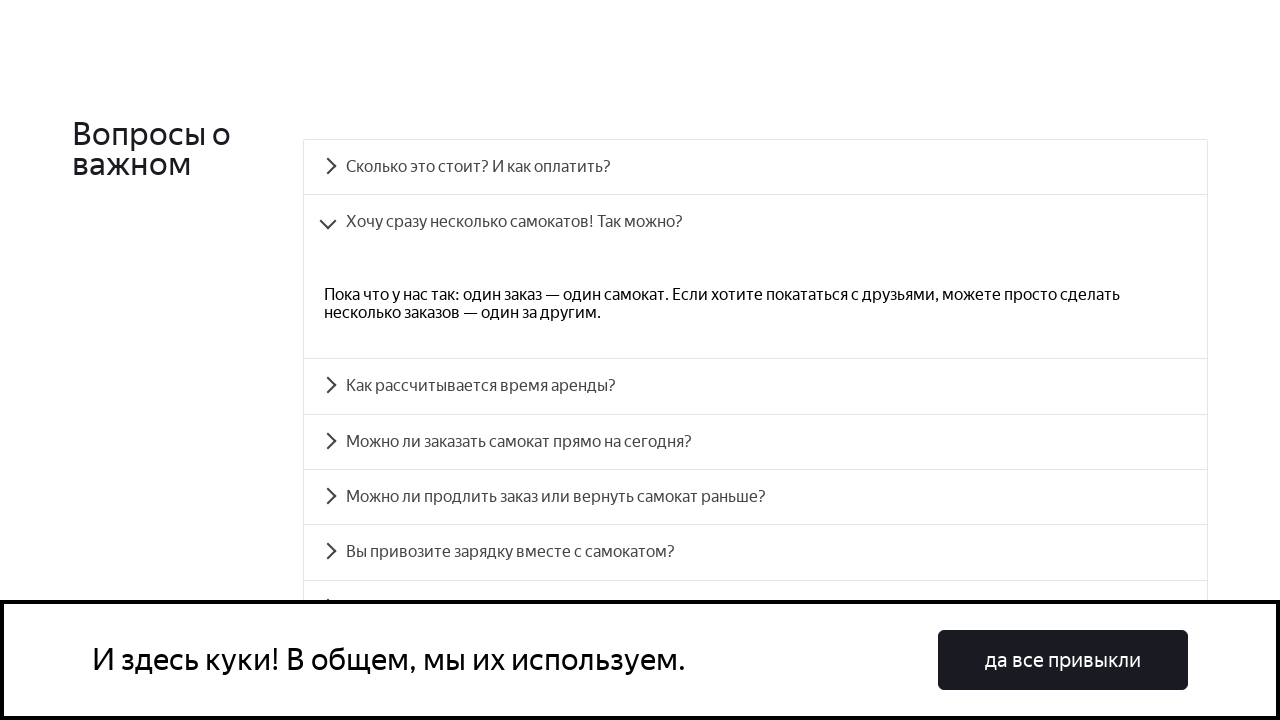

Clicked on FAQ question 3 at (755, 386) on div.accordion__item:nth-child(3) div.accordion__heading
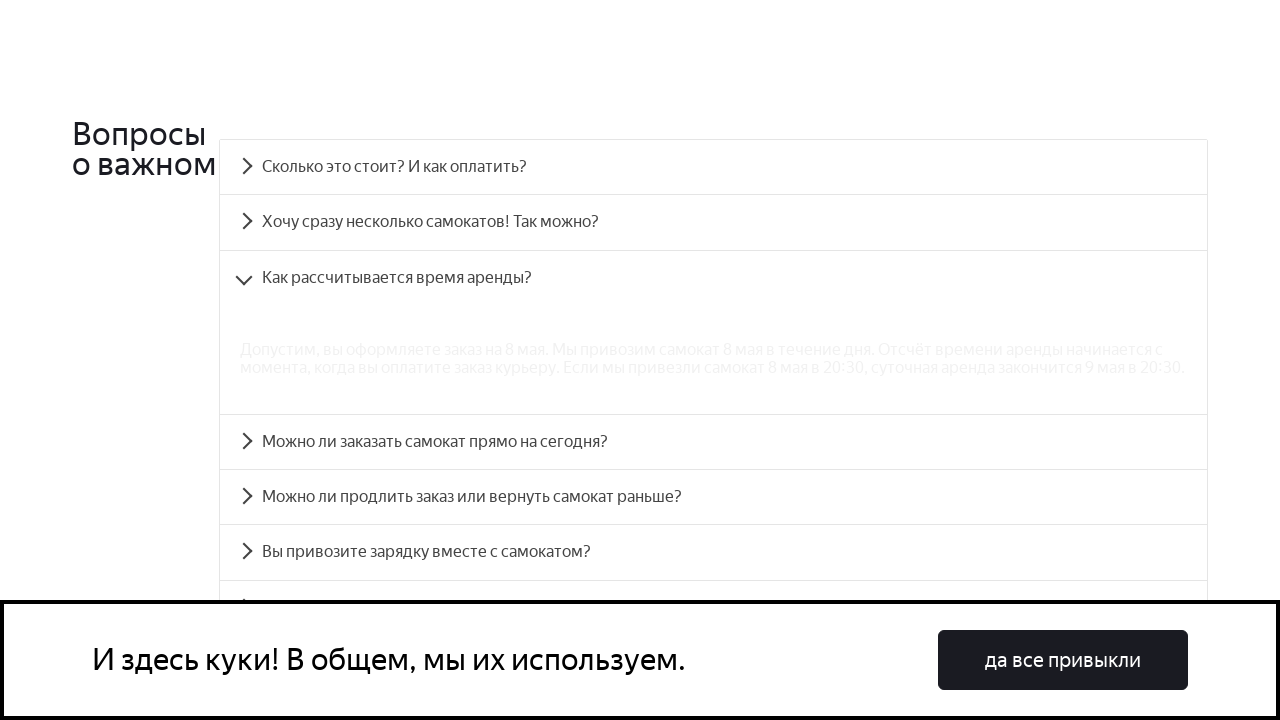

Answer to question 3 displayed
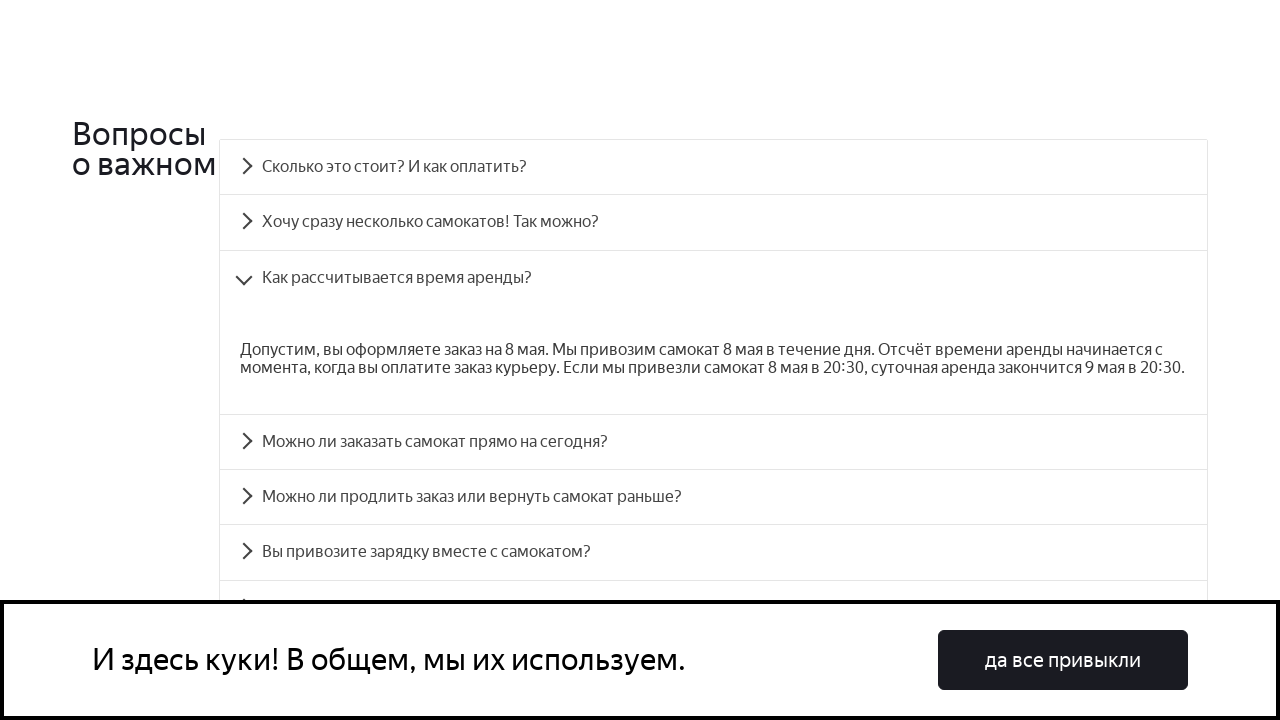

Clicked on FAQ question 4 at (714, 442) on div.accordion__item:nth-child(4) div.accordion__heading
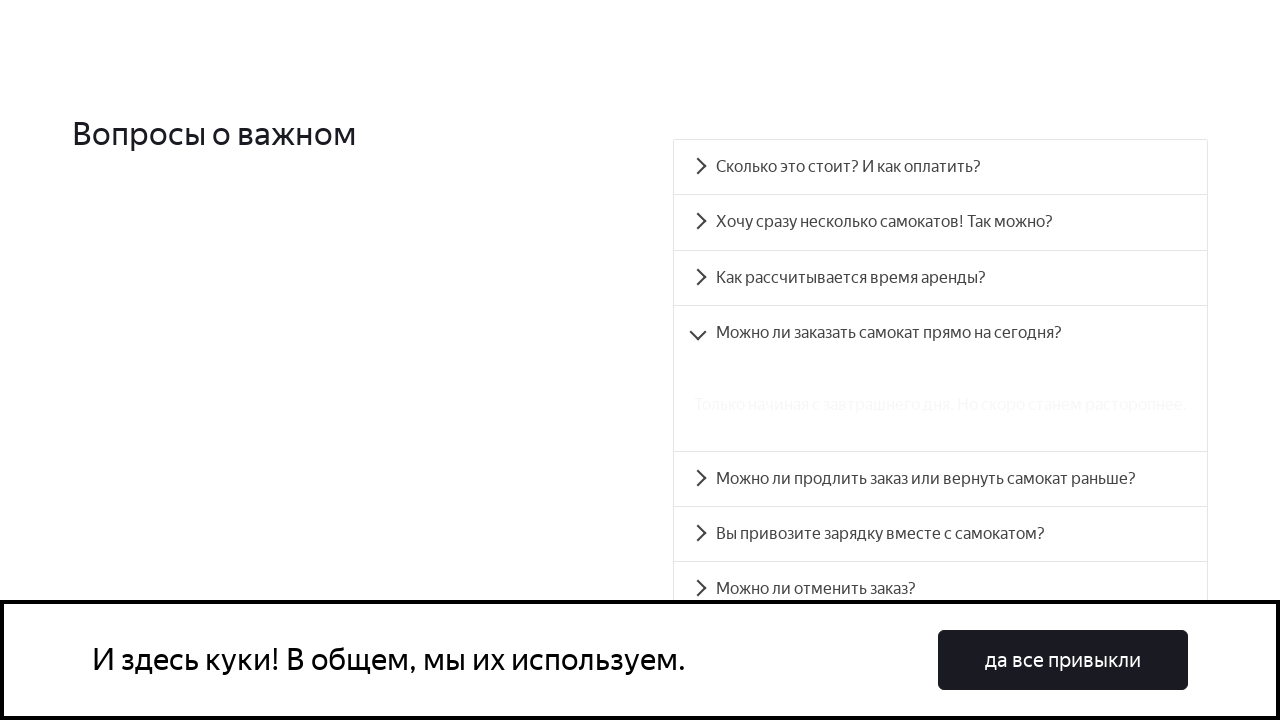

Answer to question 4 displayed
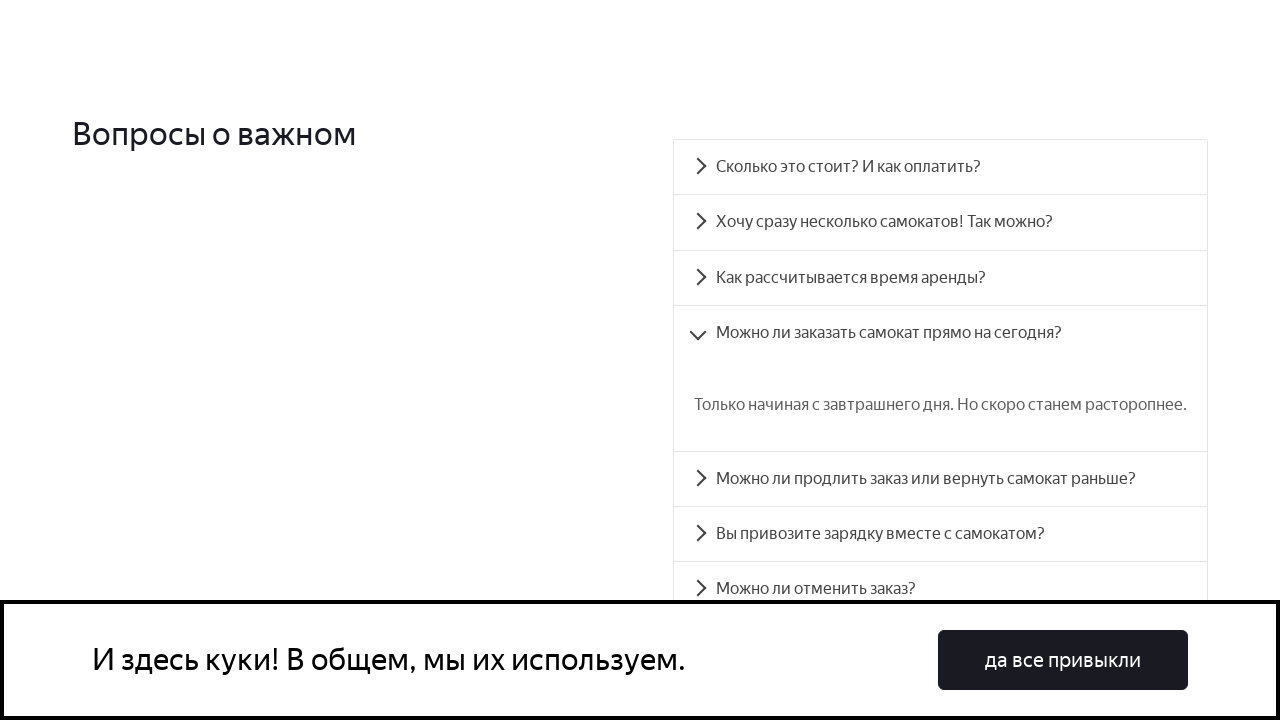

Clicked on FAQ question 5 at (940, 479) on div.accordion__item:nth-child(5) div.accordion__heading
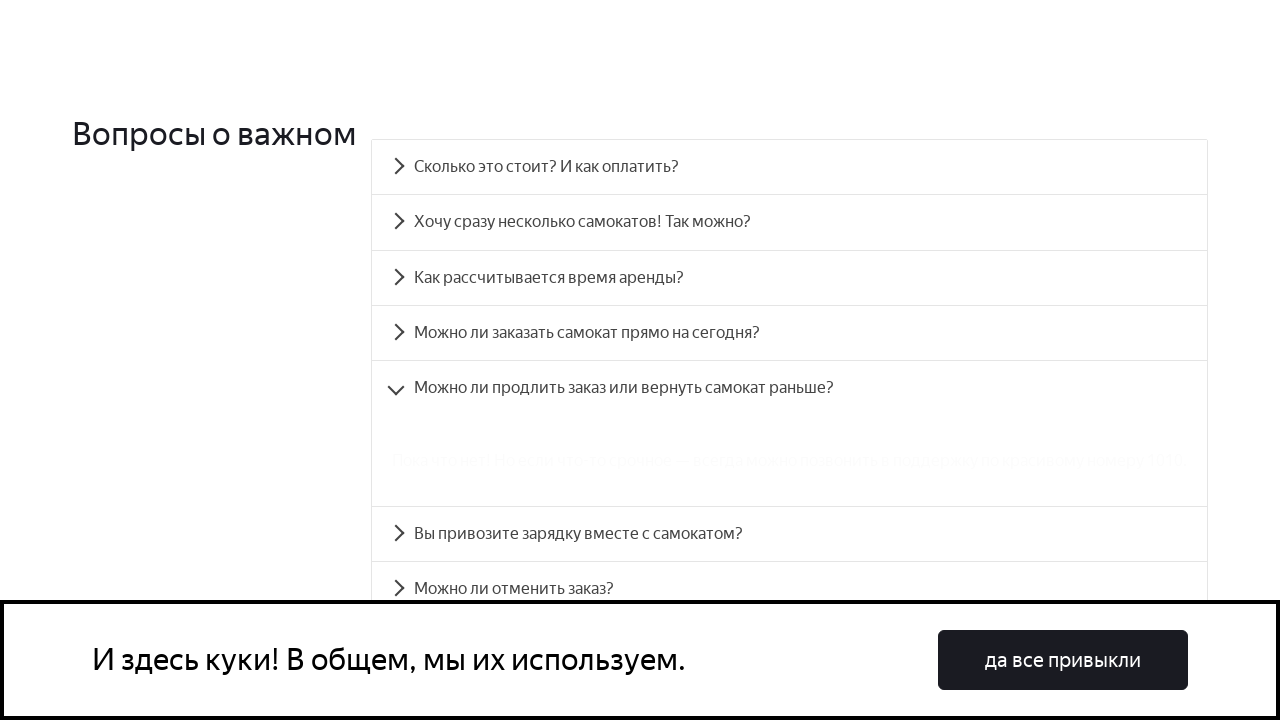

Answer to question 5 displayed
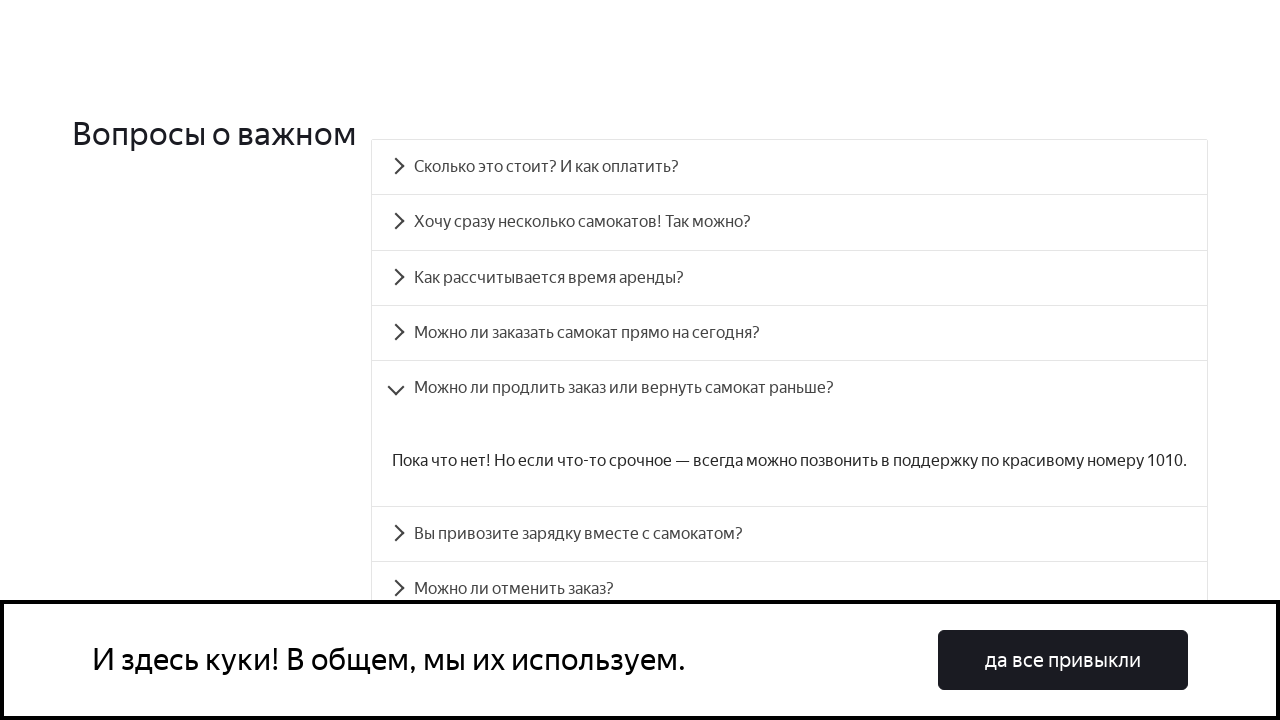

Clicked on FAQ question 6 at (790, 534) on div.accordion__item:nth-child(6) div.accordion__heading
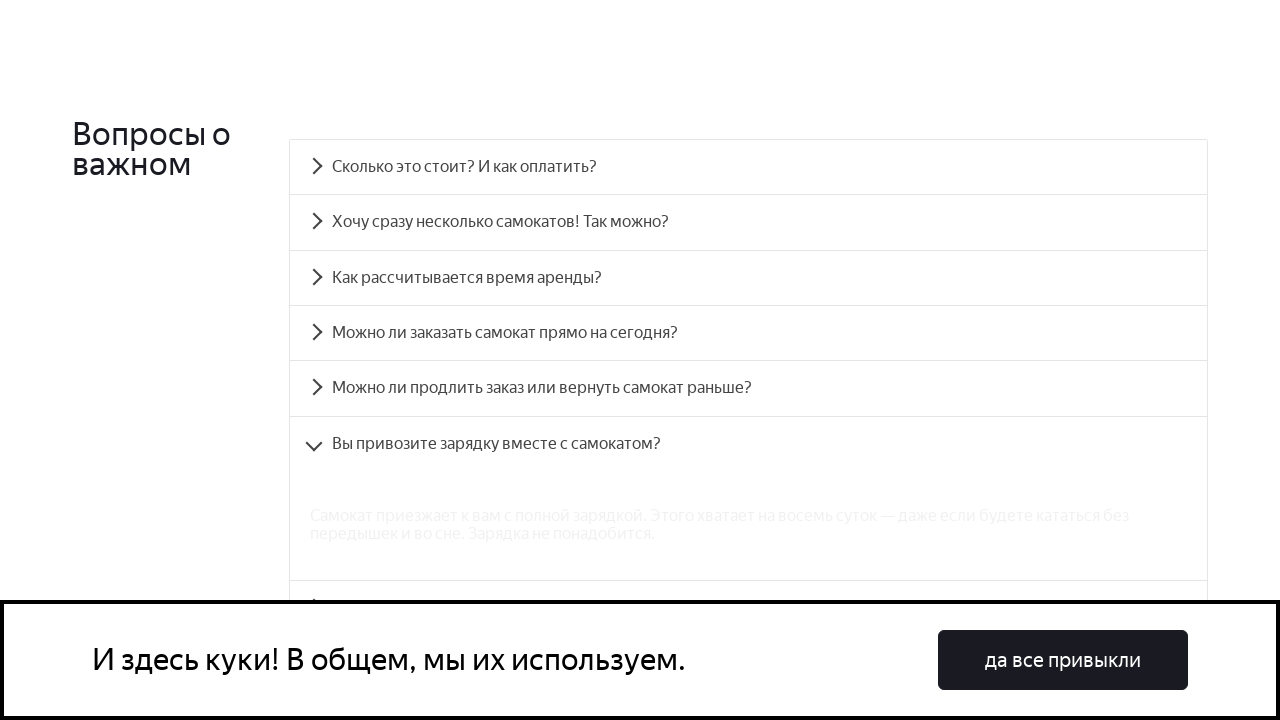

Answer to question 6 displayed
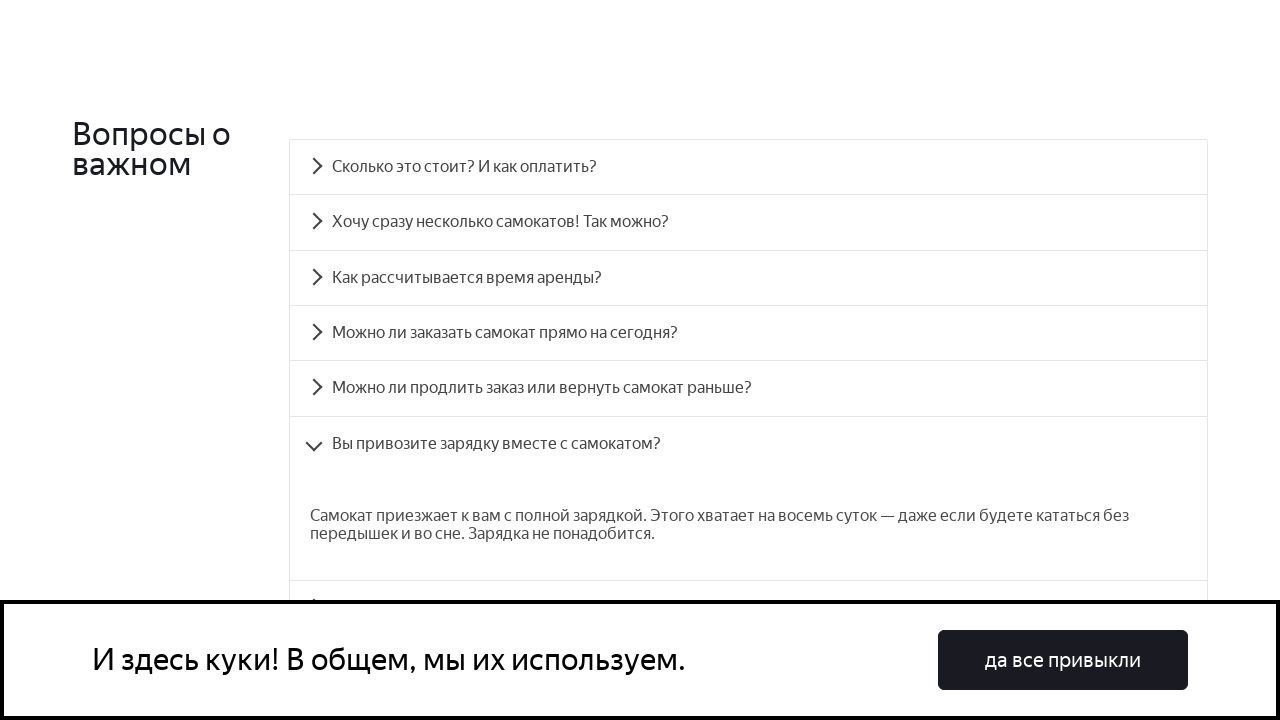

Clicked on FAQ question 7 at (748, 436) on div.accordion__item:nth-child(7) div.accordion__heading
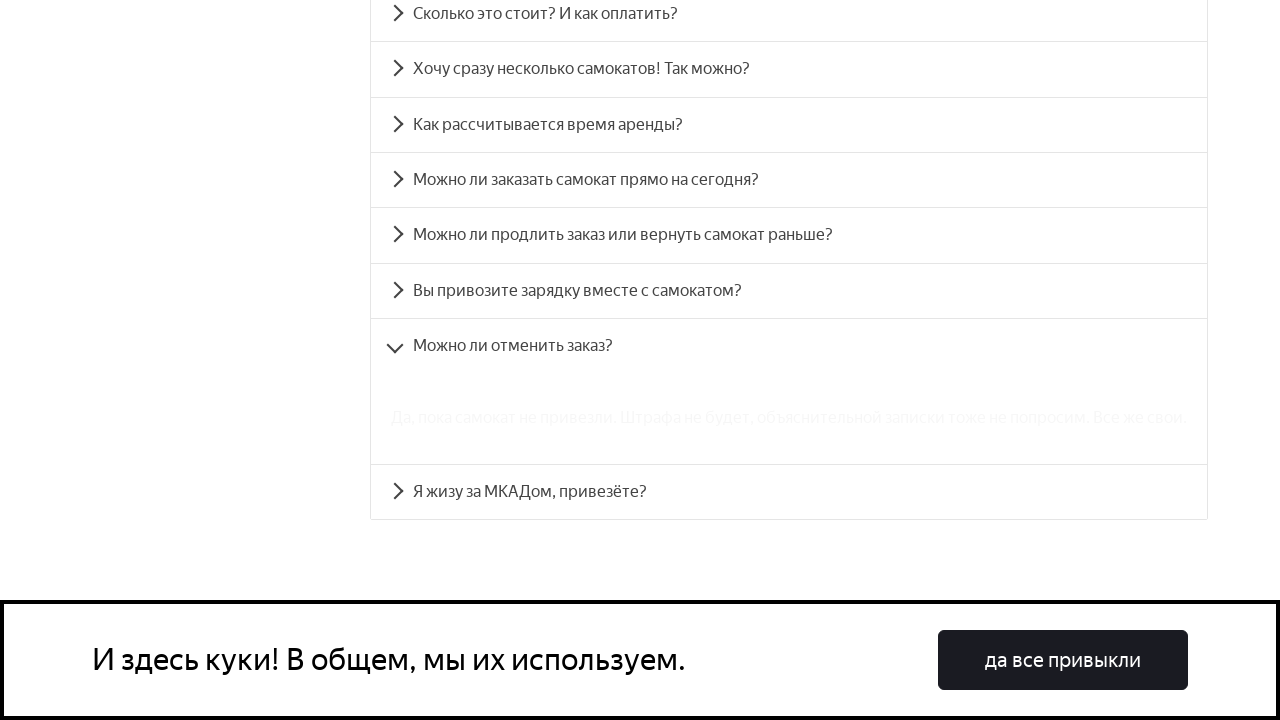

Answer to question 7 displayed
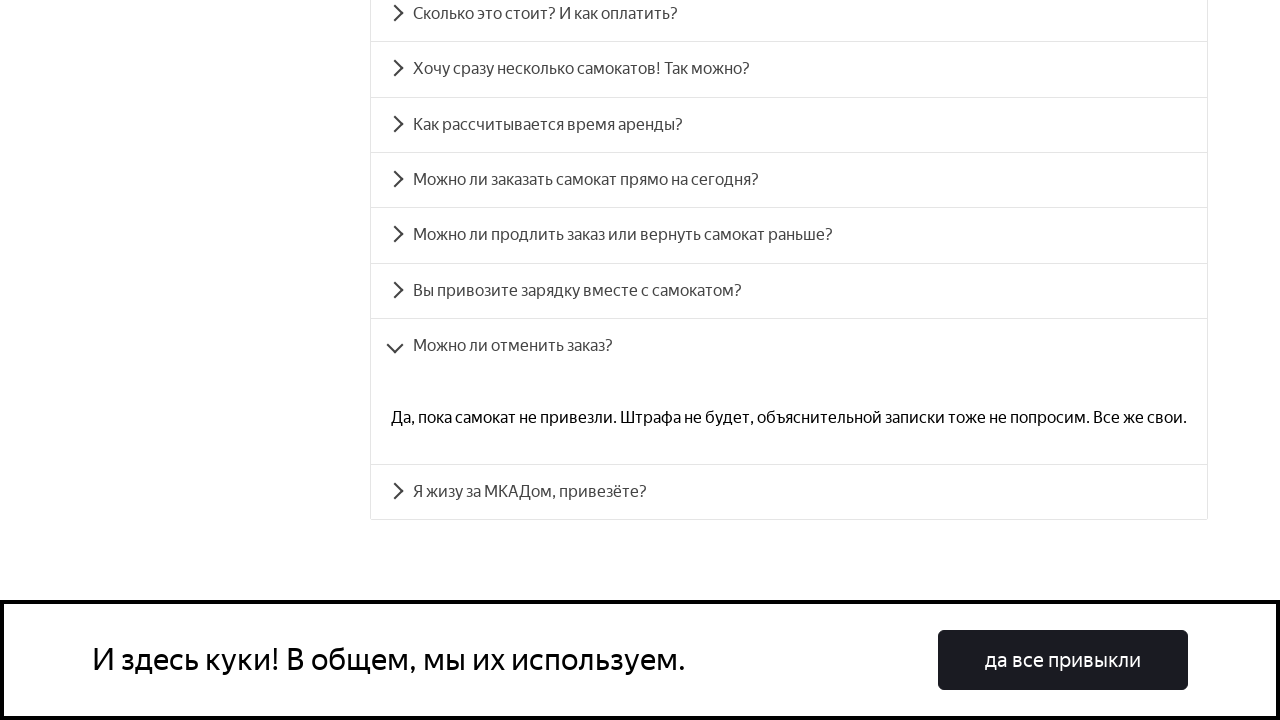

Clicked on FAQ question 8 at (789, 492) on div.accordion__item:nth-child(8) div.accordion__heading
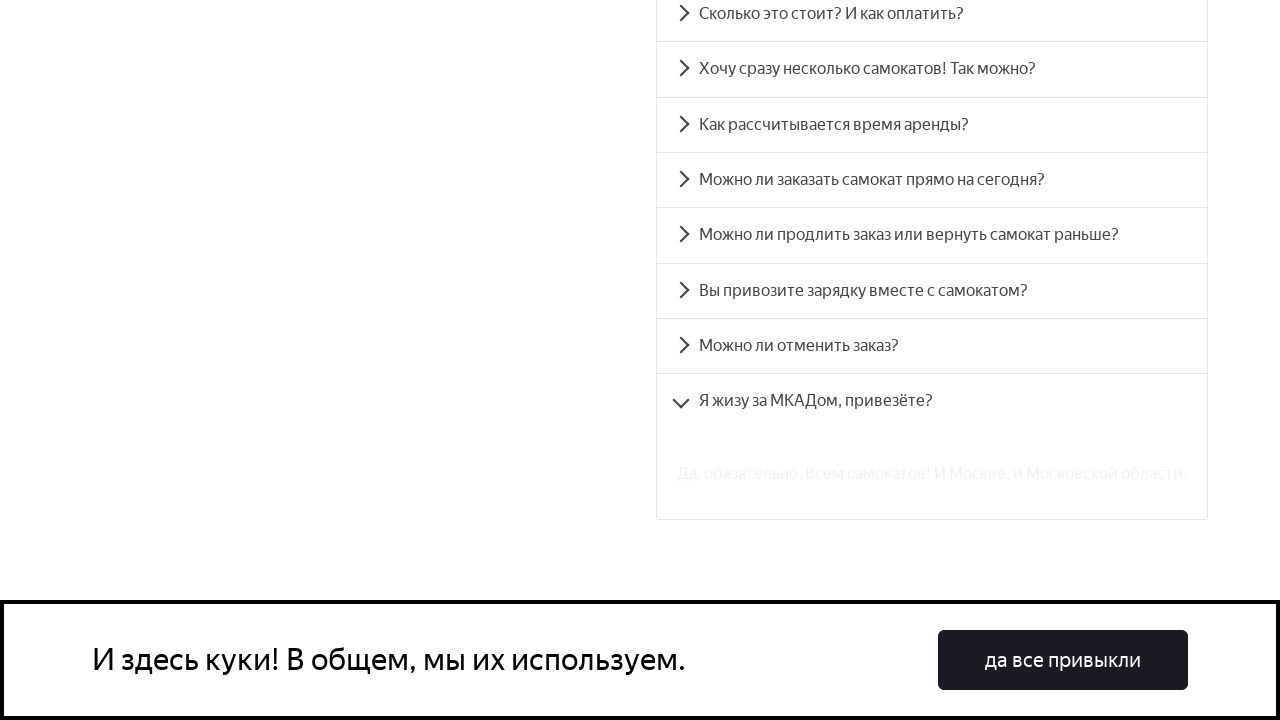

Answer to question 8 displayed
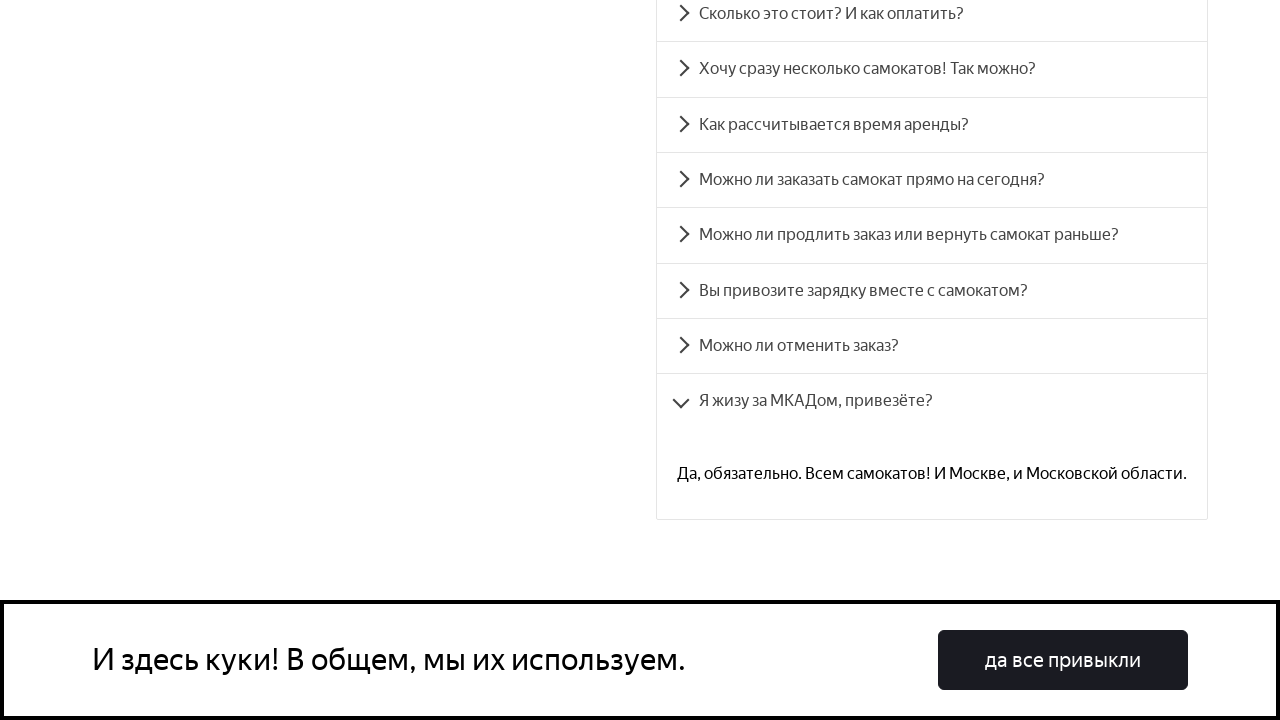

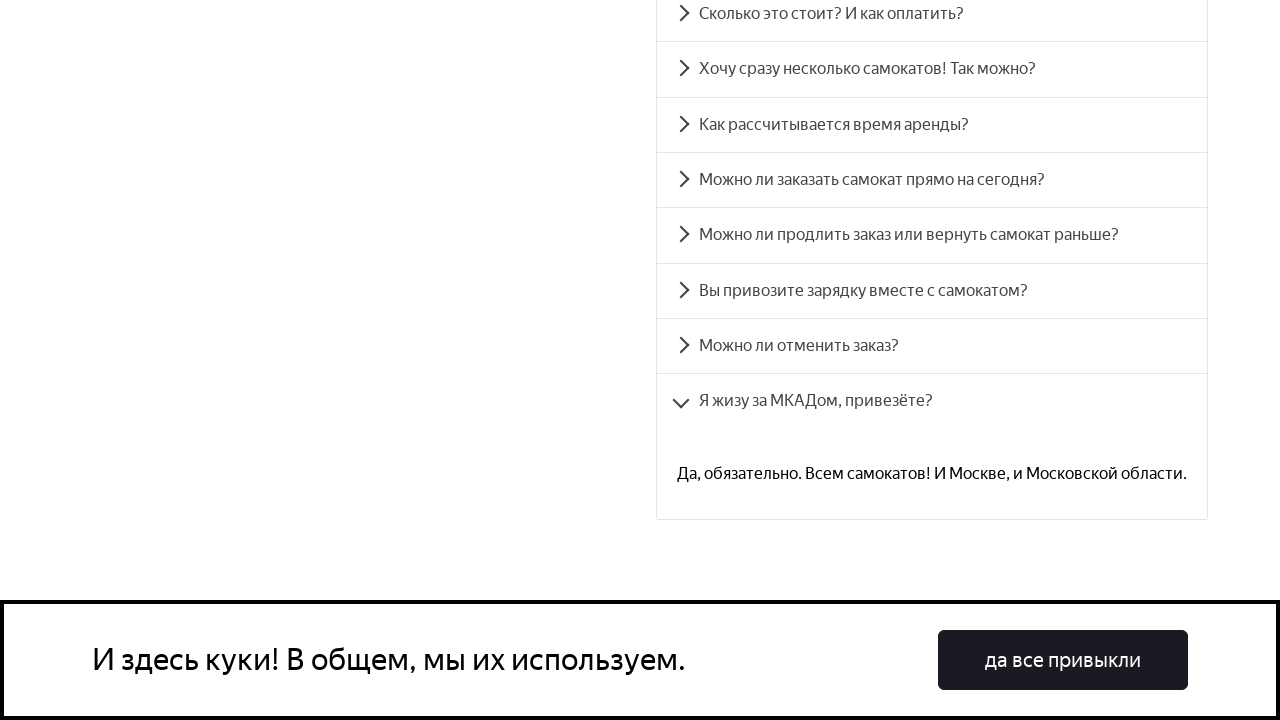